Opens the RedBus travel booking website homepage and verifies the page loads successfully.

Starting URL: https://www.redbus.com/

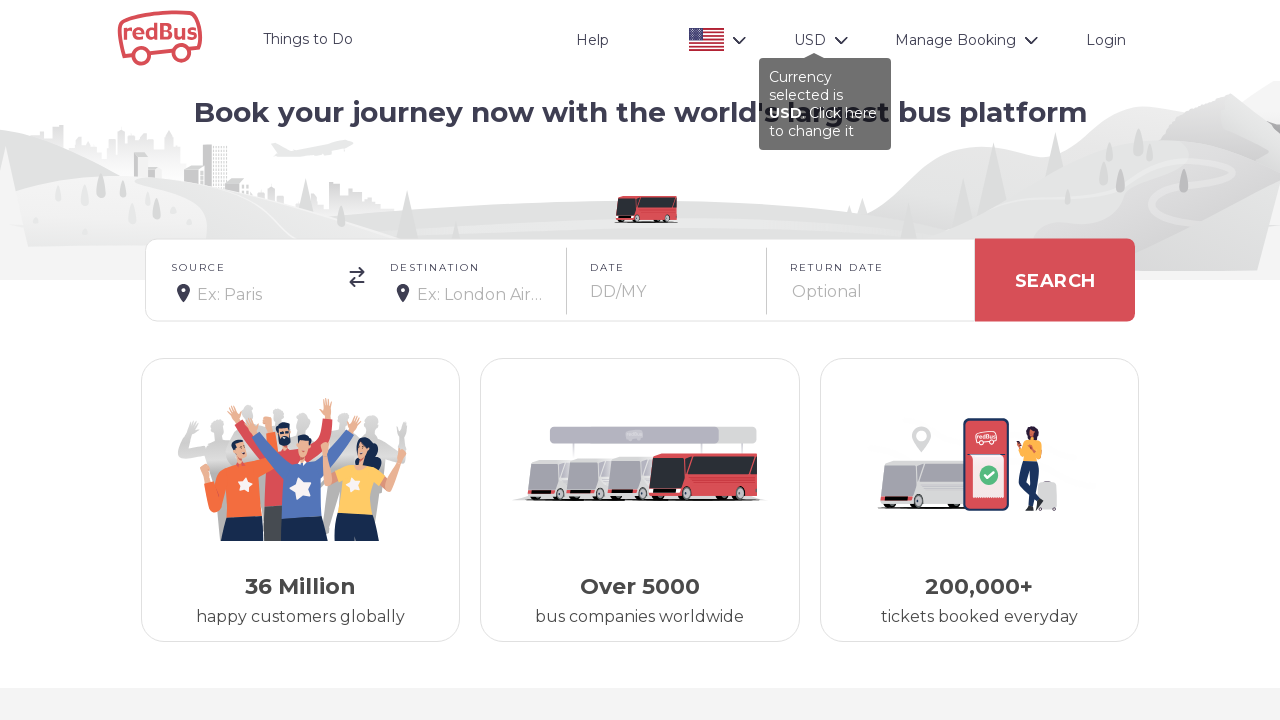

Waited for page DOM content to load
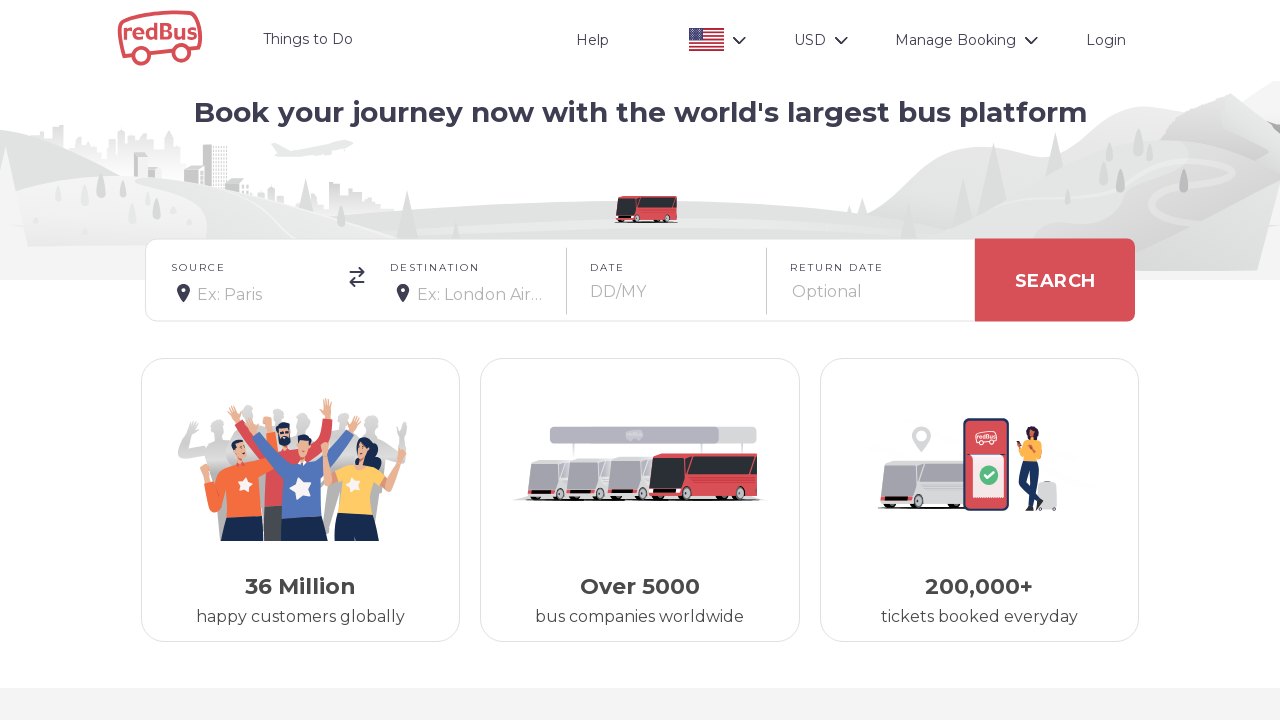

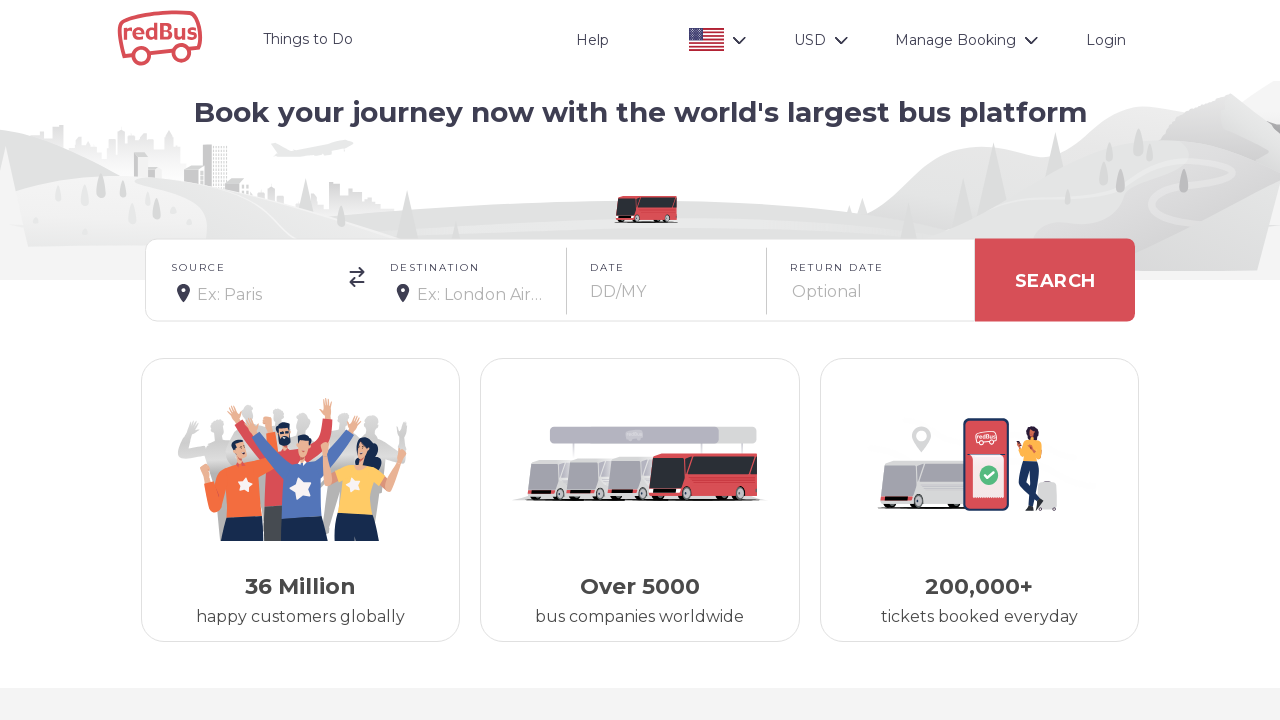